Navigates to an OMICS Online journal archive page and clicks on navigation links to browse through journal content

Starting URL: https://www.omicsonline.org/archive-vaccines-vaccination-open-access.php

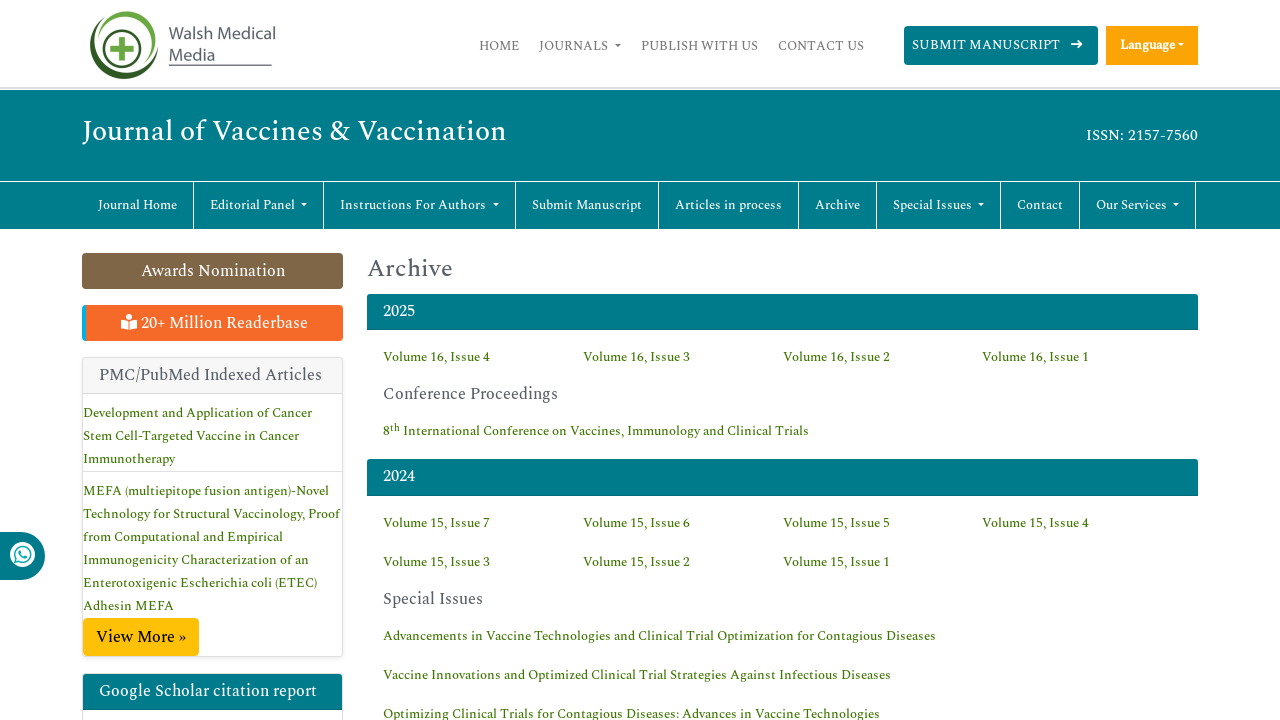

Waited for navigation links to load on OMICS Online archive page
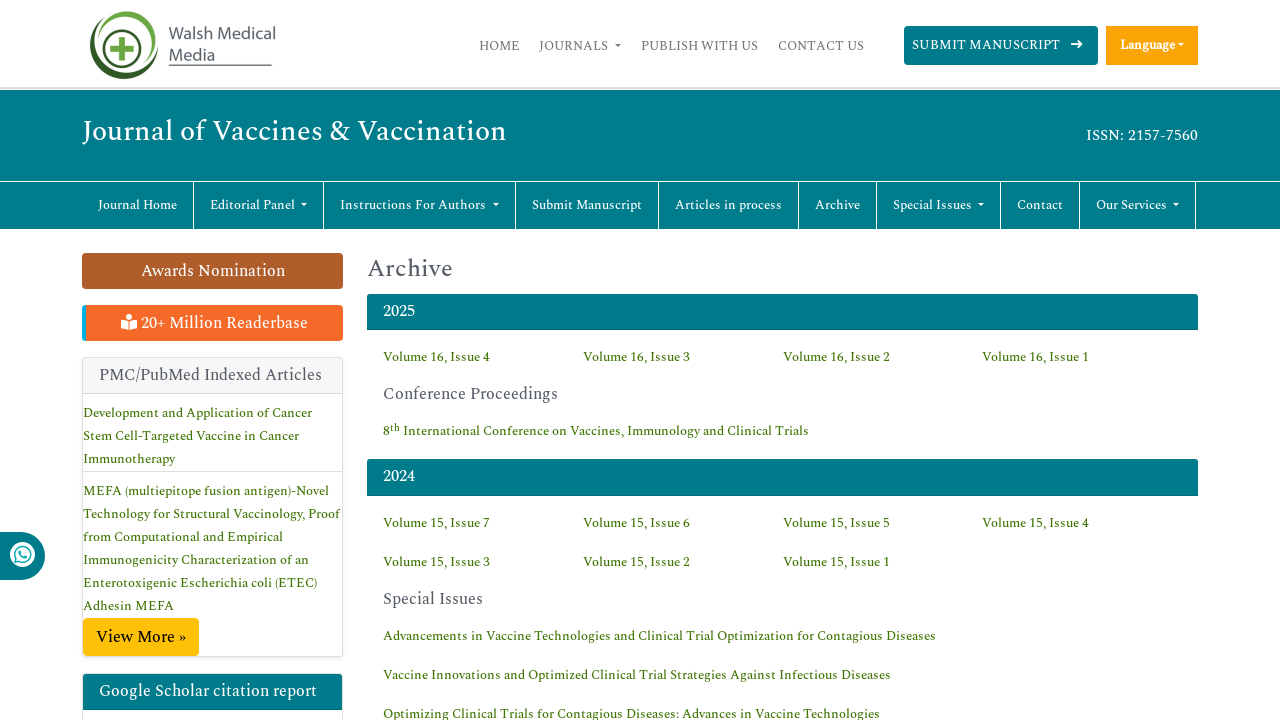

Located all navigation links with class nav-link.col-12.col-sm-4
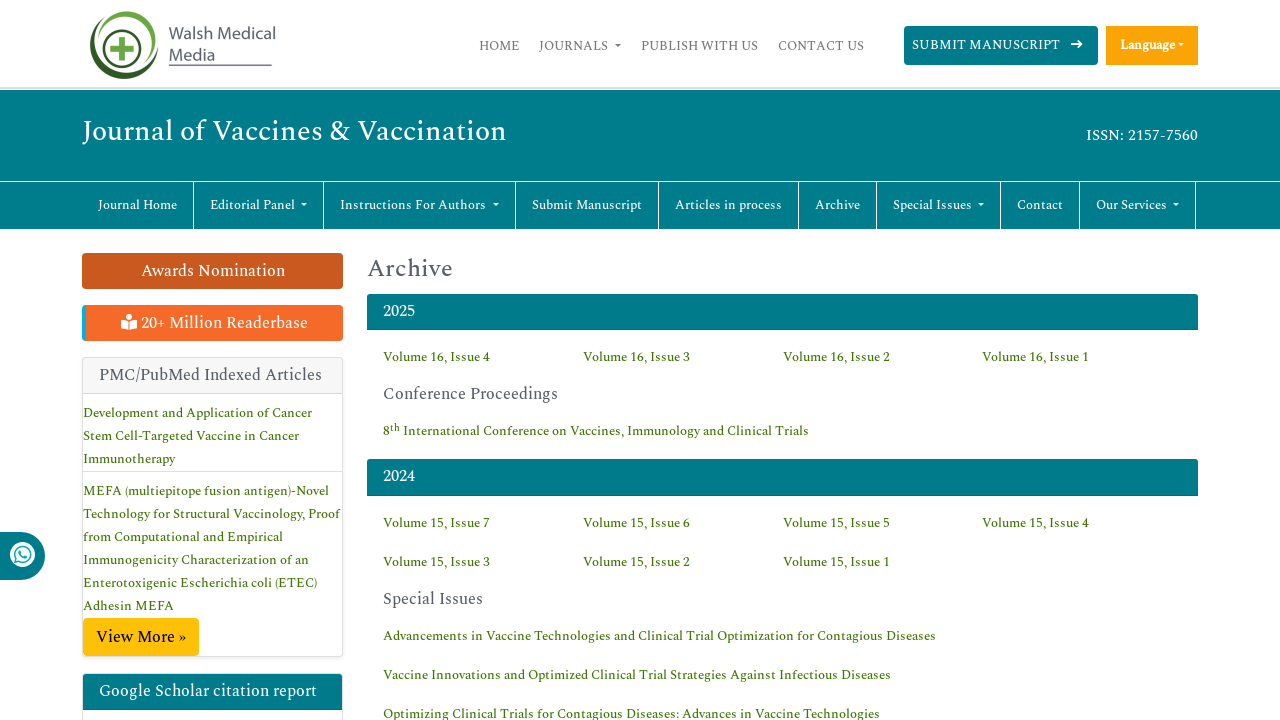

Found 0 navigation links
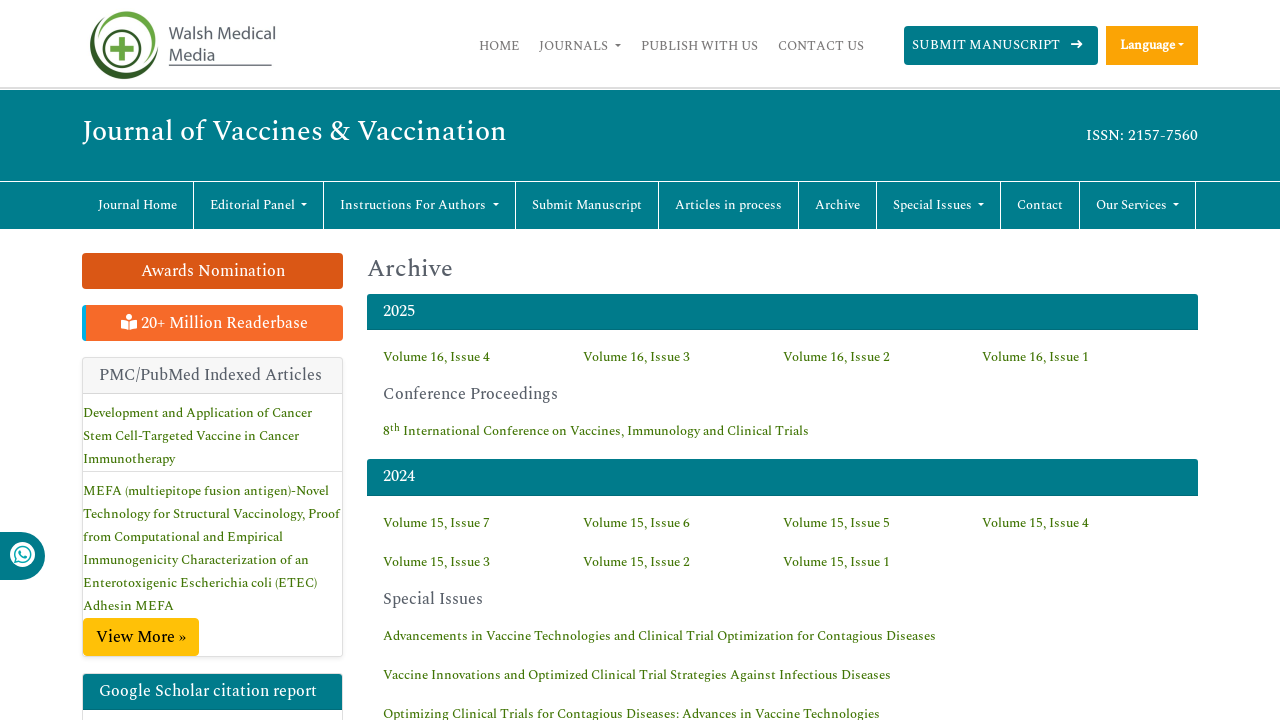

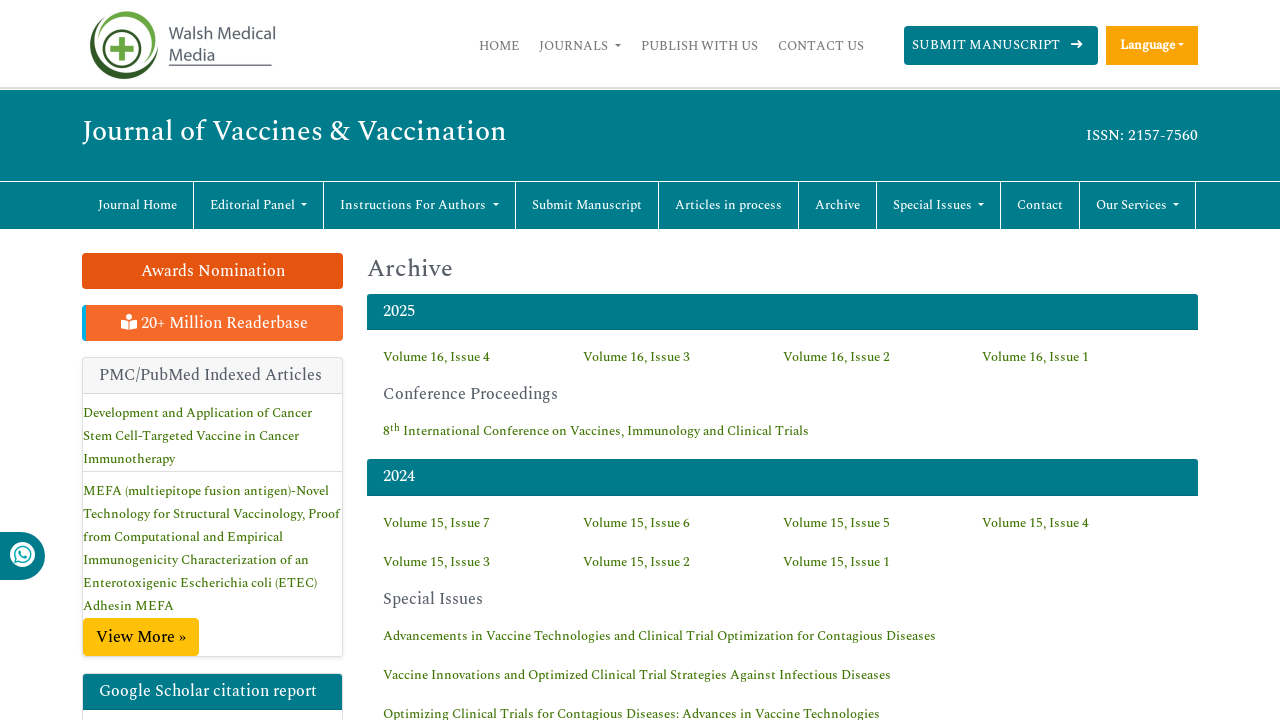